Tests keyboard actions by typing uppercase text into a firstname field using SHIFT key, then performs a right-click (context click) on a download link.

Starting URL: https://awesomeqa.com/practice.html

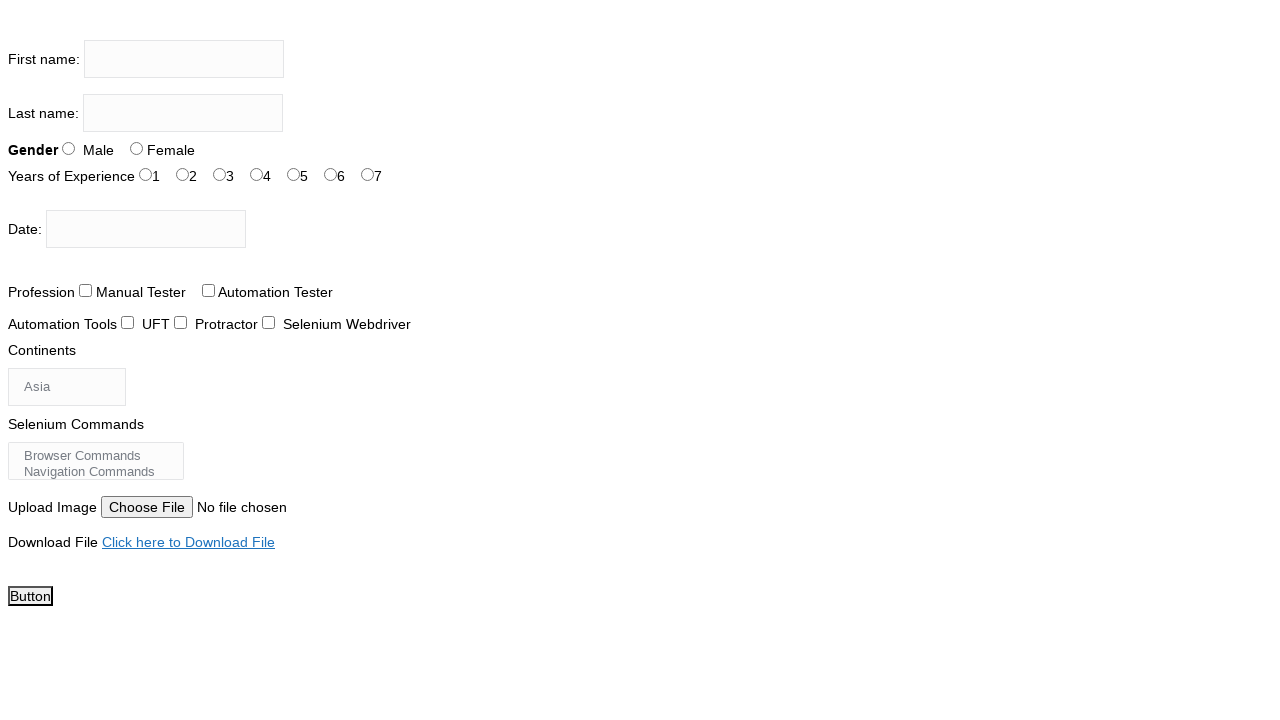

Clicked on firstname input field at (184, 59) on input[name='firstname']
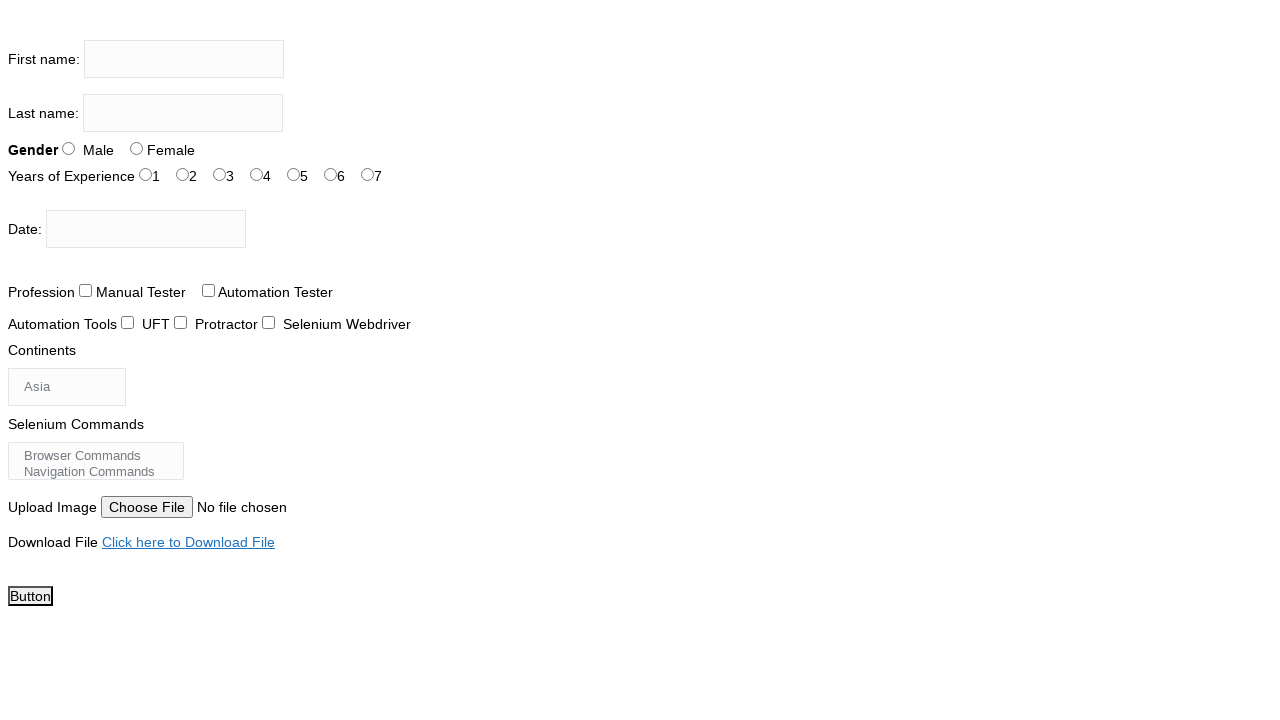

Pressed and held SHIFT key
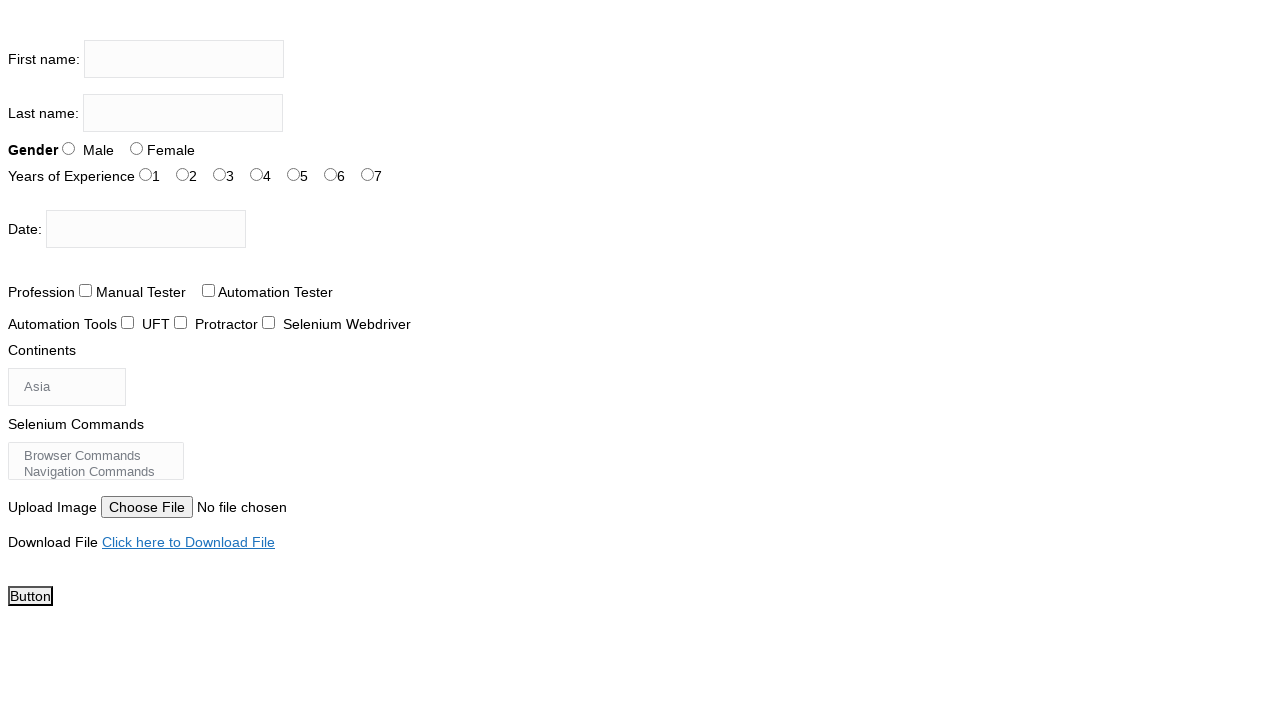

Typed 'thetestingacademy' with SHIFT held (resulting in uppercase) on input[name='firstname']
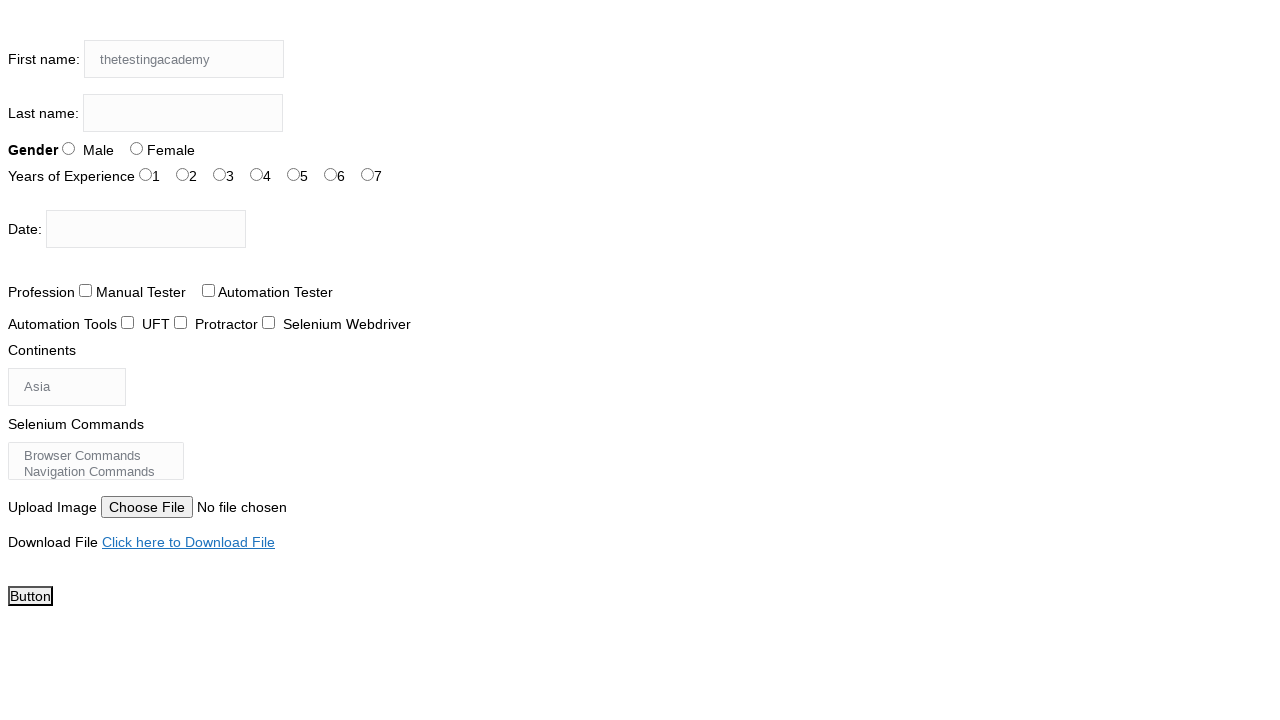

Released SHIFT key
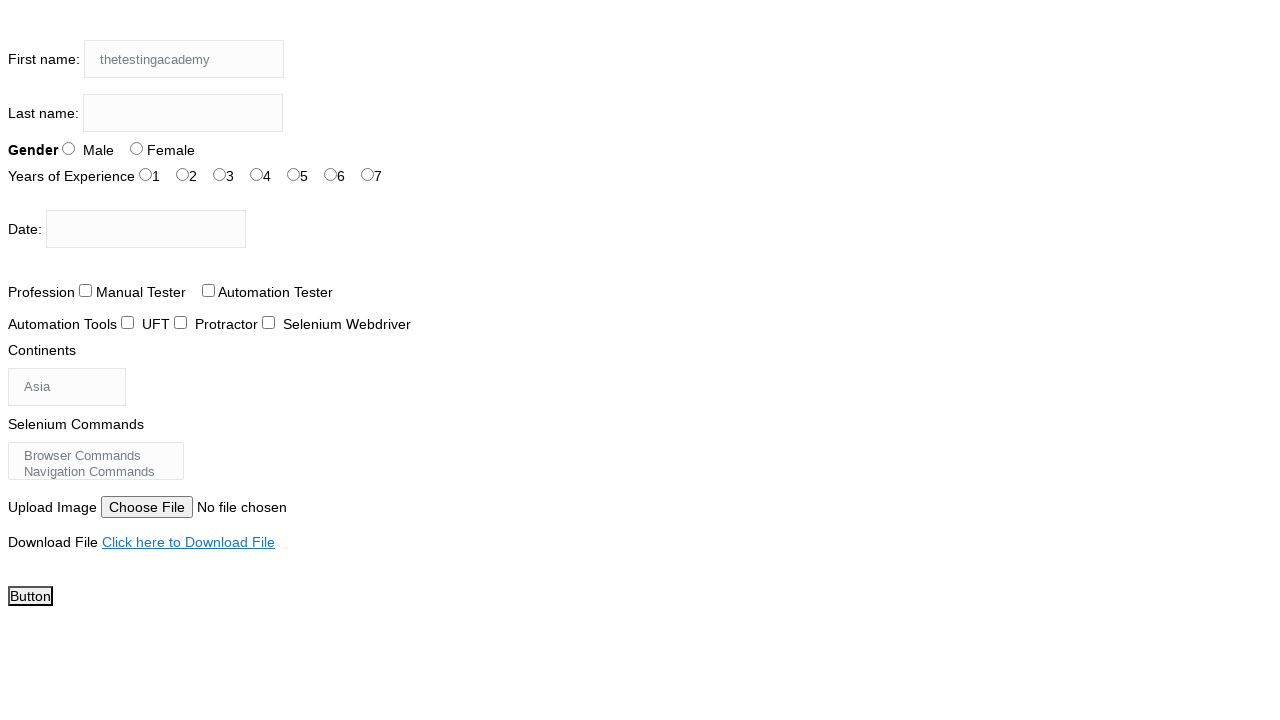

Right-clicked on download link to open context menu at (188, 542) on a:has-text('Click here to Download File')
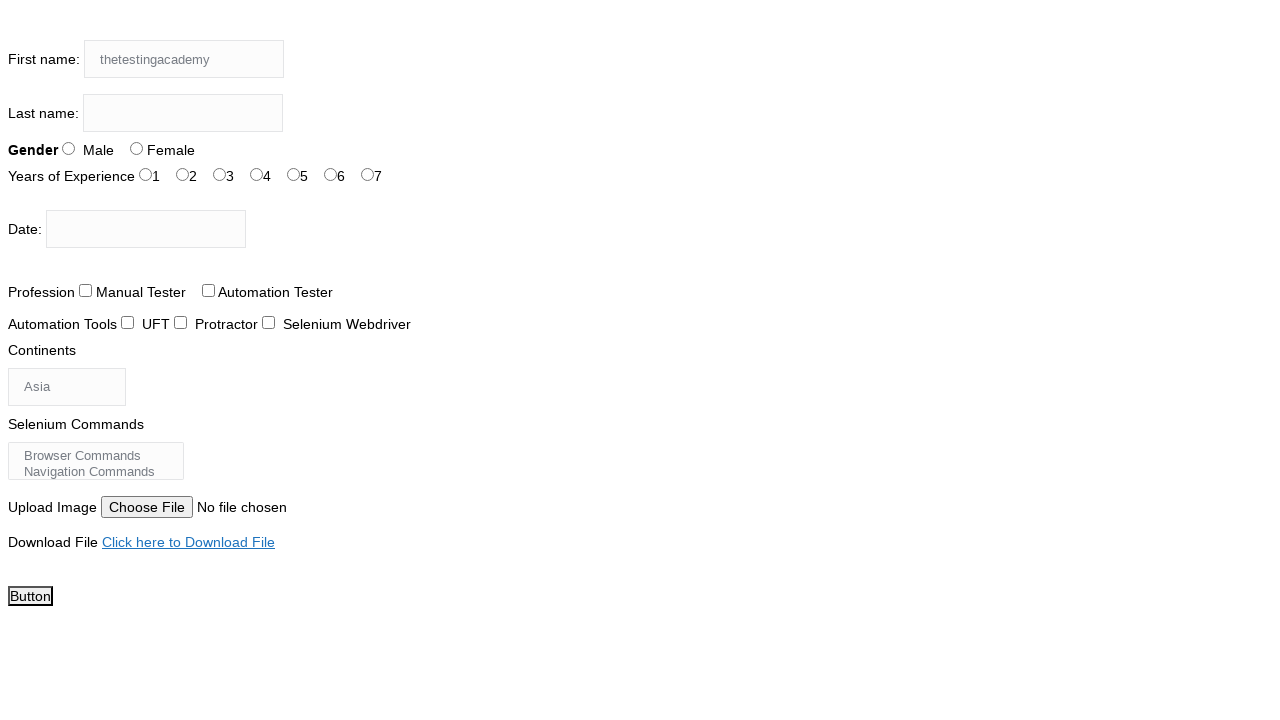

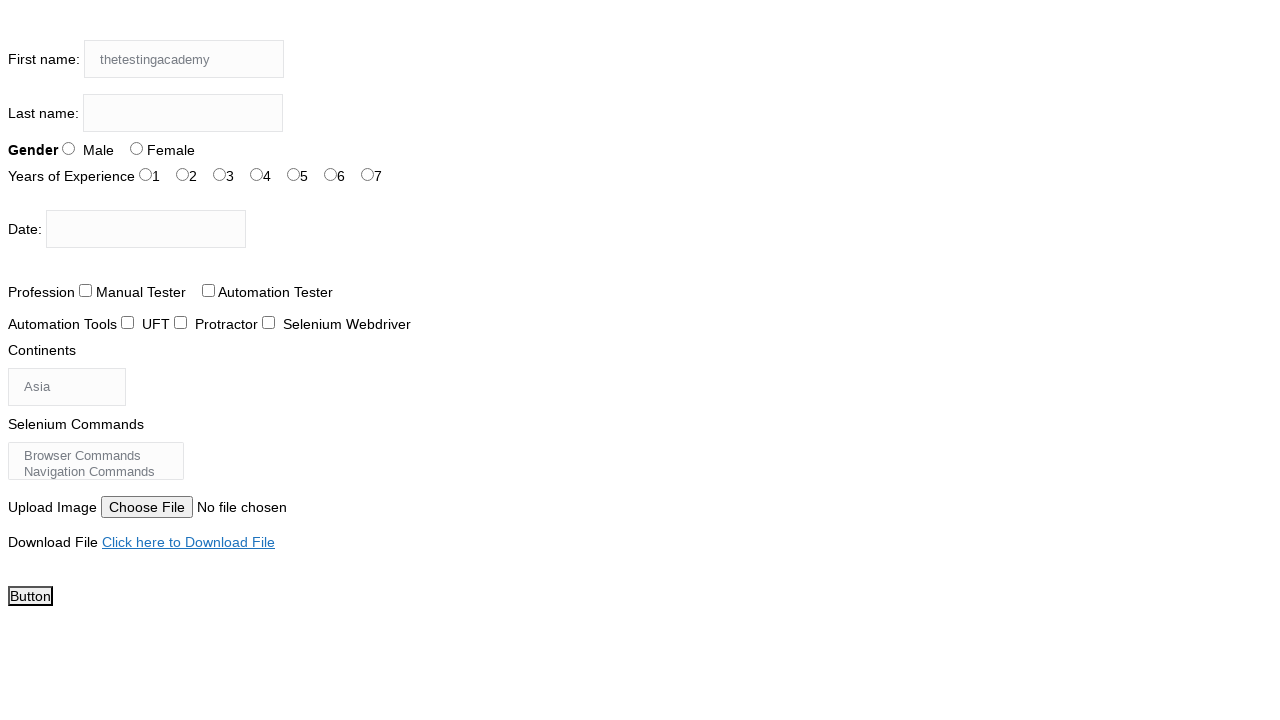